Tests clicking checkboxes in a list and verifying the selection updates the display

Starting URL: https://paul-hammant.github.io/ngWebDriver-test-harness/index.html

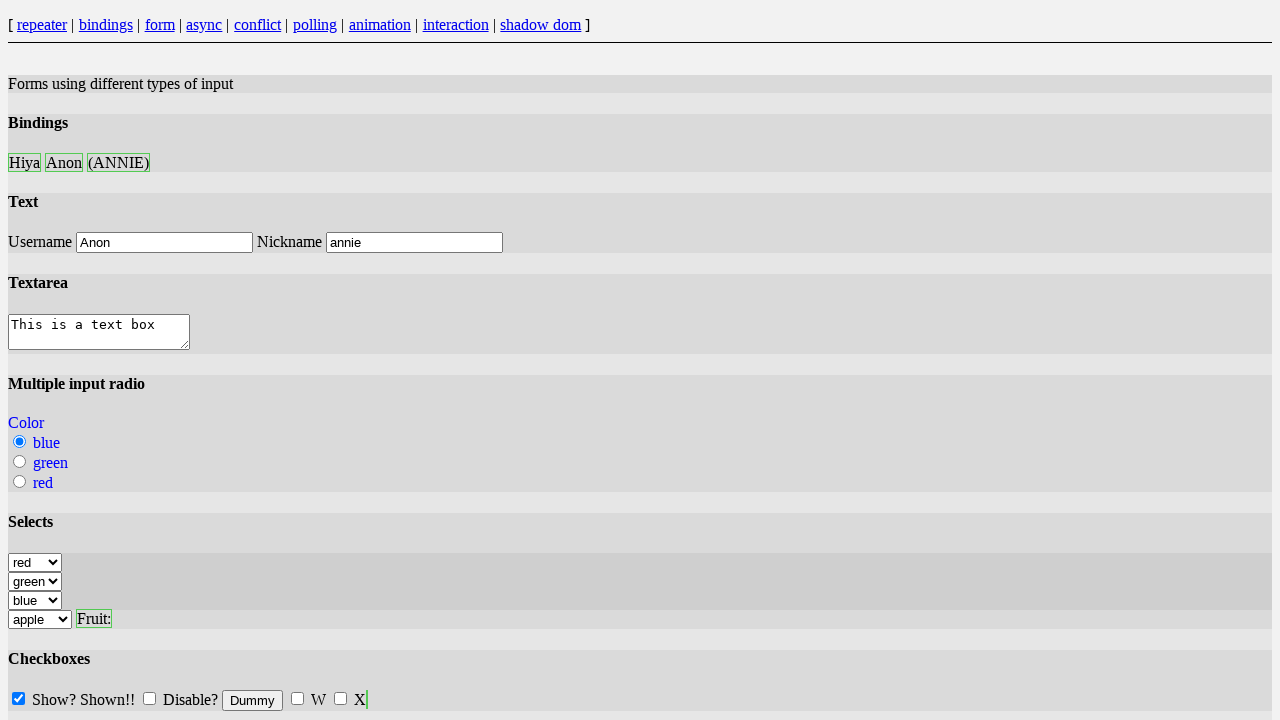

Page loaded and network idle
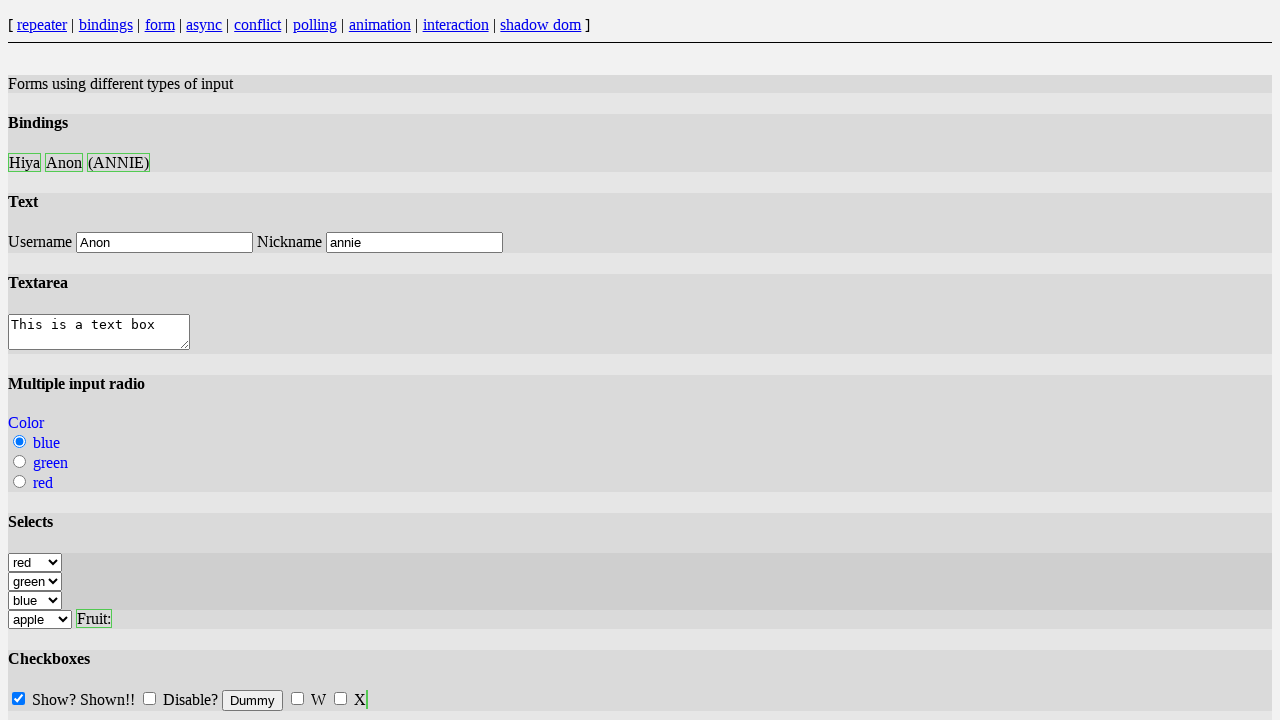

Located 4 checkboxes in the list
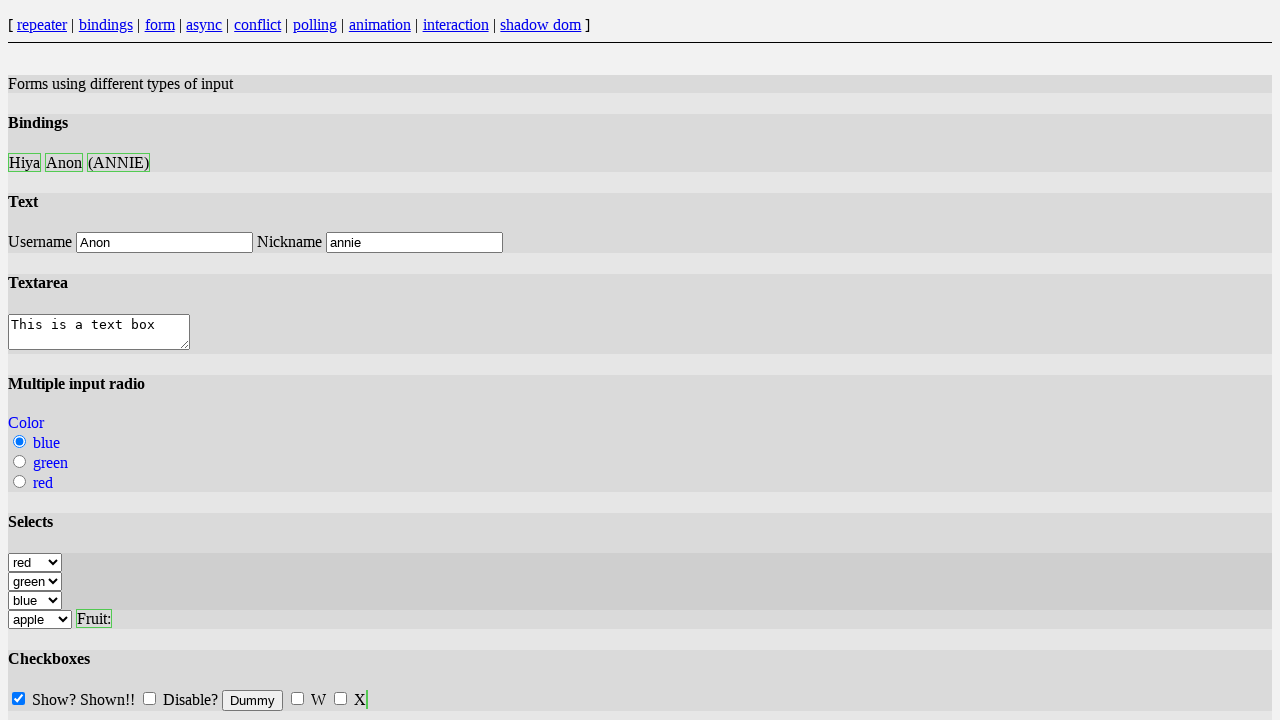

Clicked checkbox at index 3 at (340, 699) on #checkboxes input >> nth=3
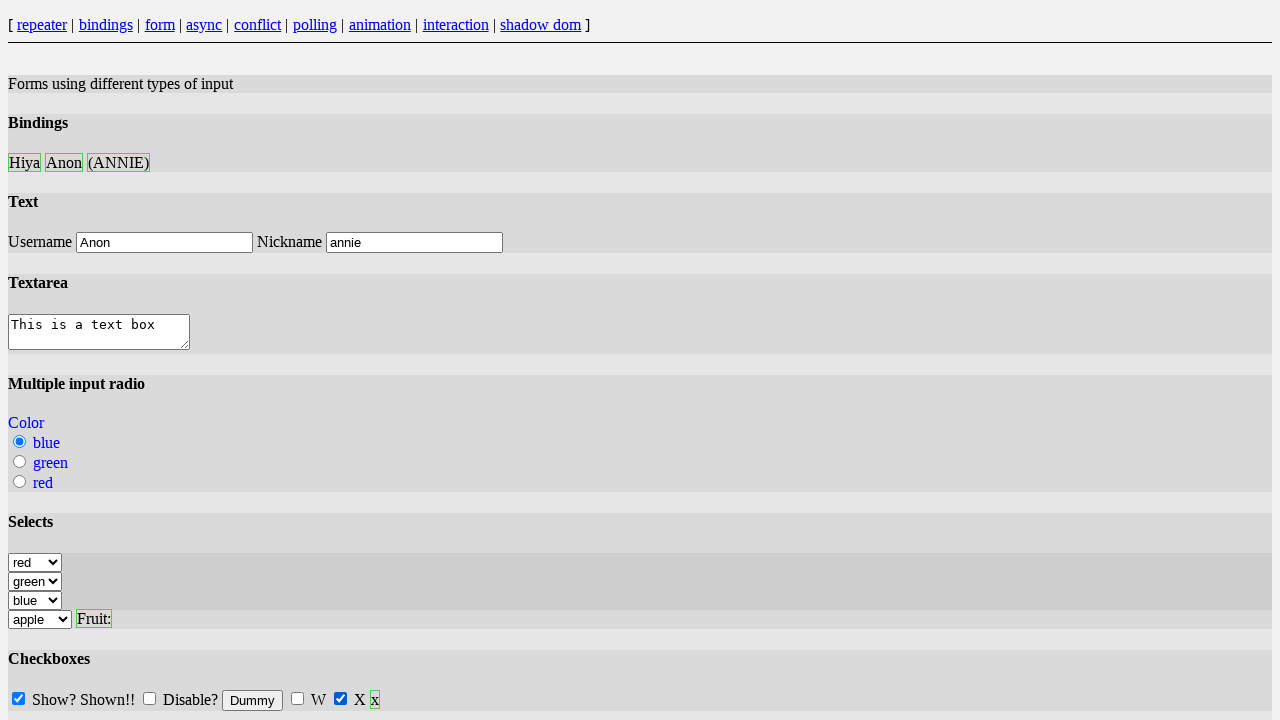

Letter list updated after checkbox selection
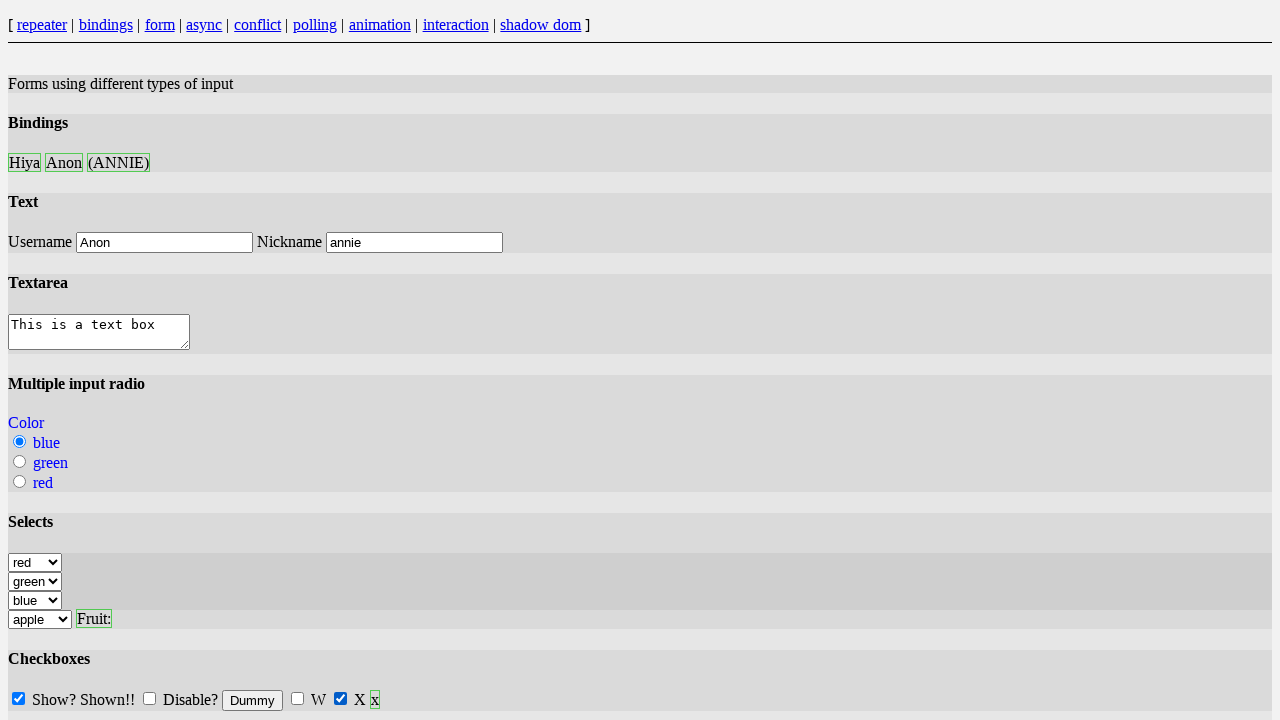

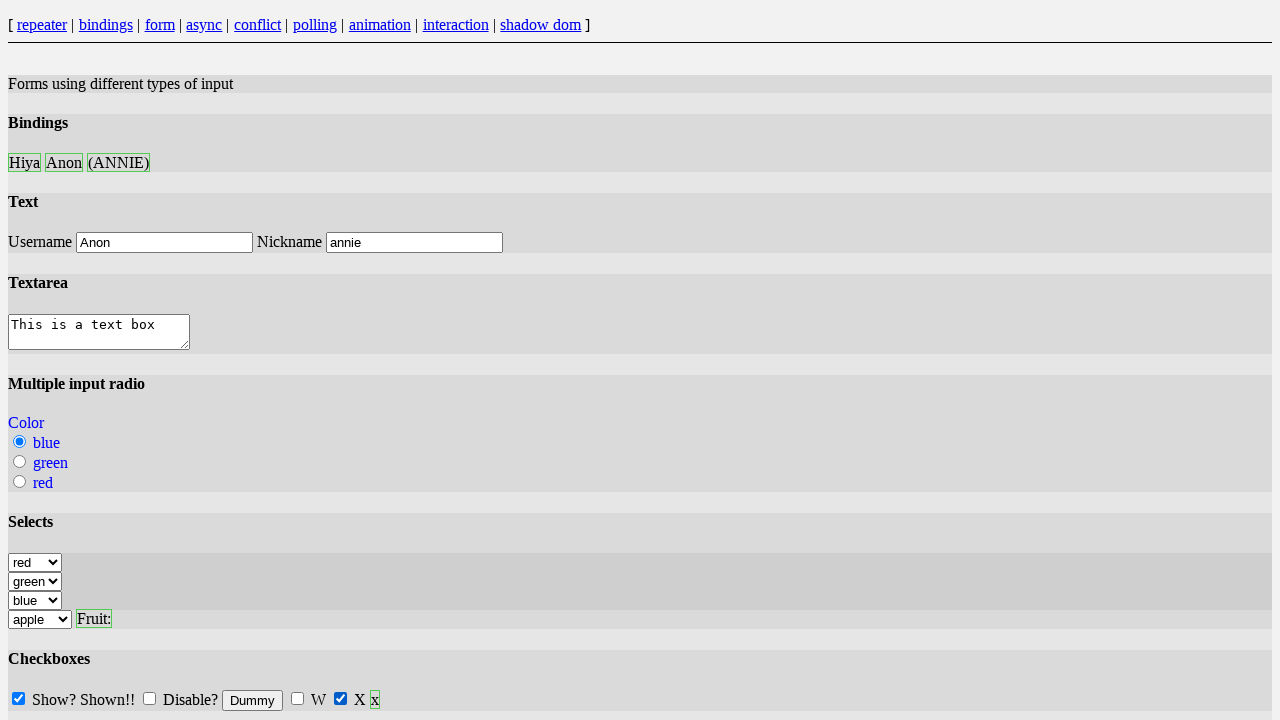